Tests JS Prompt button by clicking it, dismissing the prompt without entering text, and verifying the result message shows null was entered

Starting URL: https://the-internet.herokuapp.com/javascript_alerts

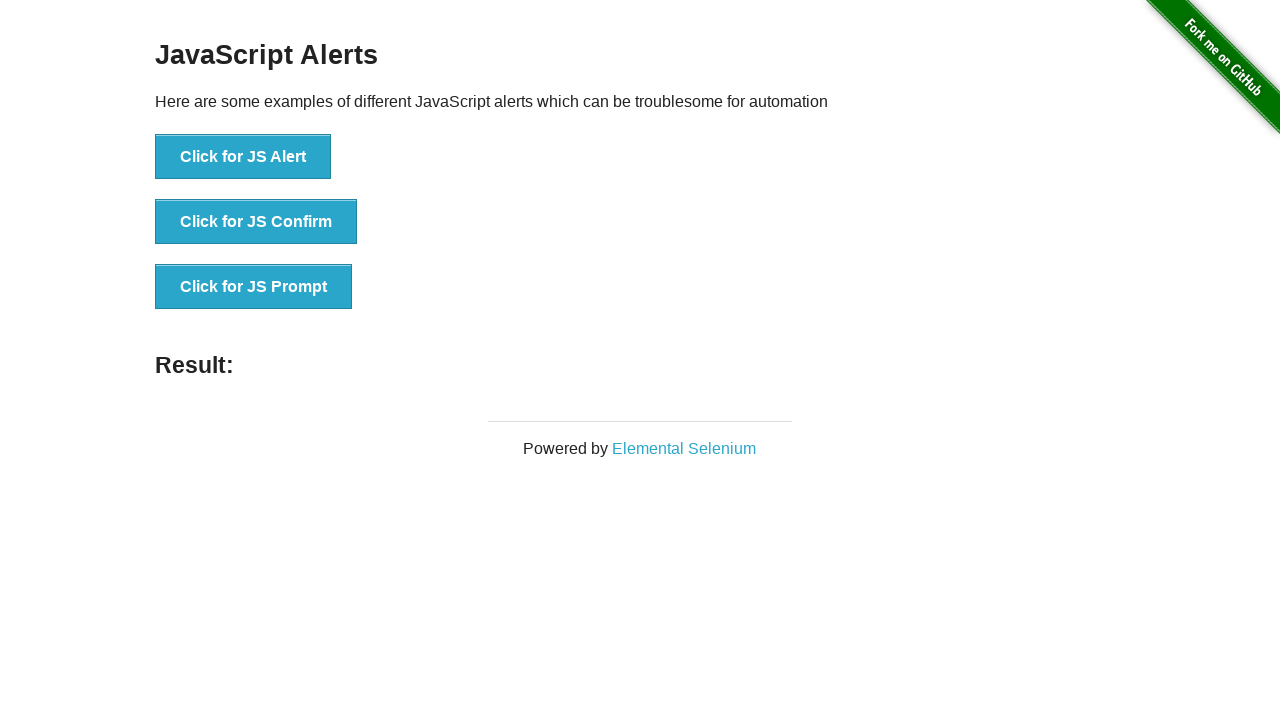

Set up dialog handler to dismiss prompts
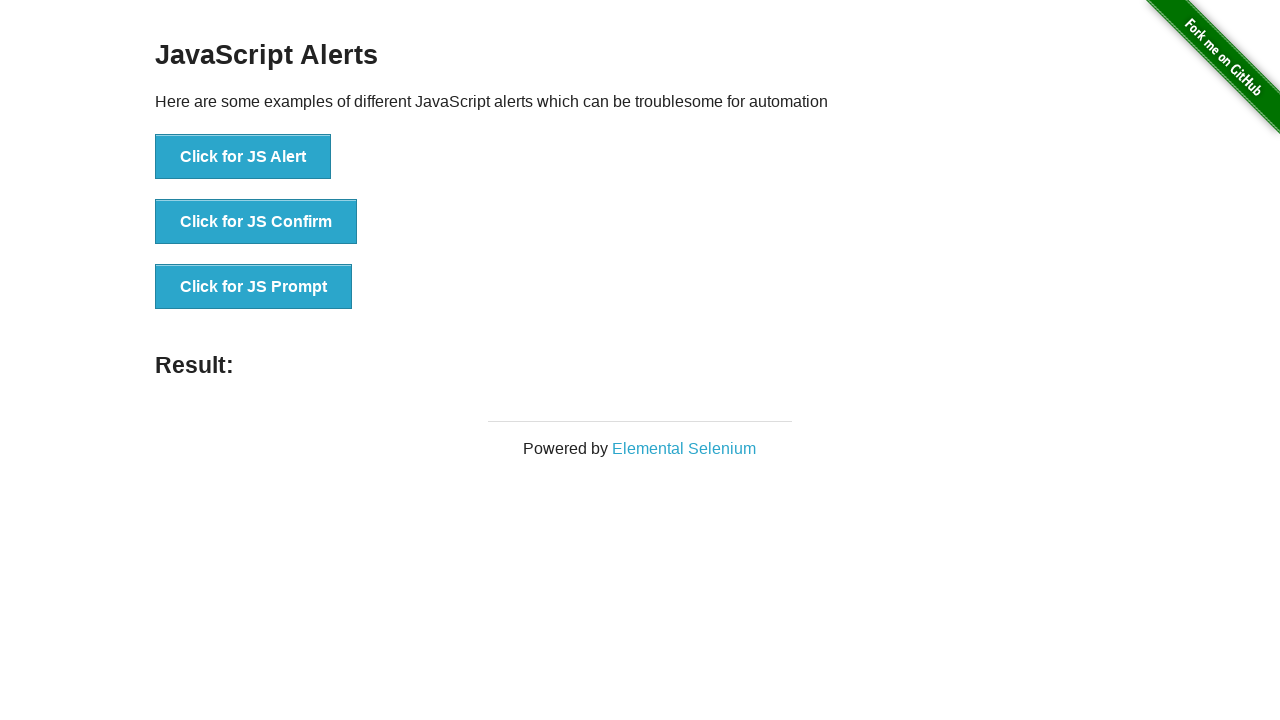

Clicked JS Prompt button at (254, 287) on button[onclick*='jsPrompt']
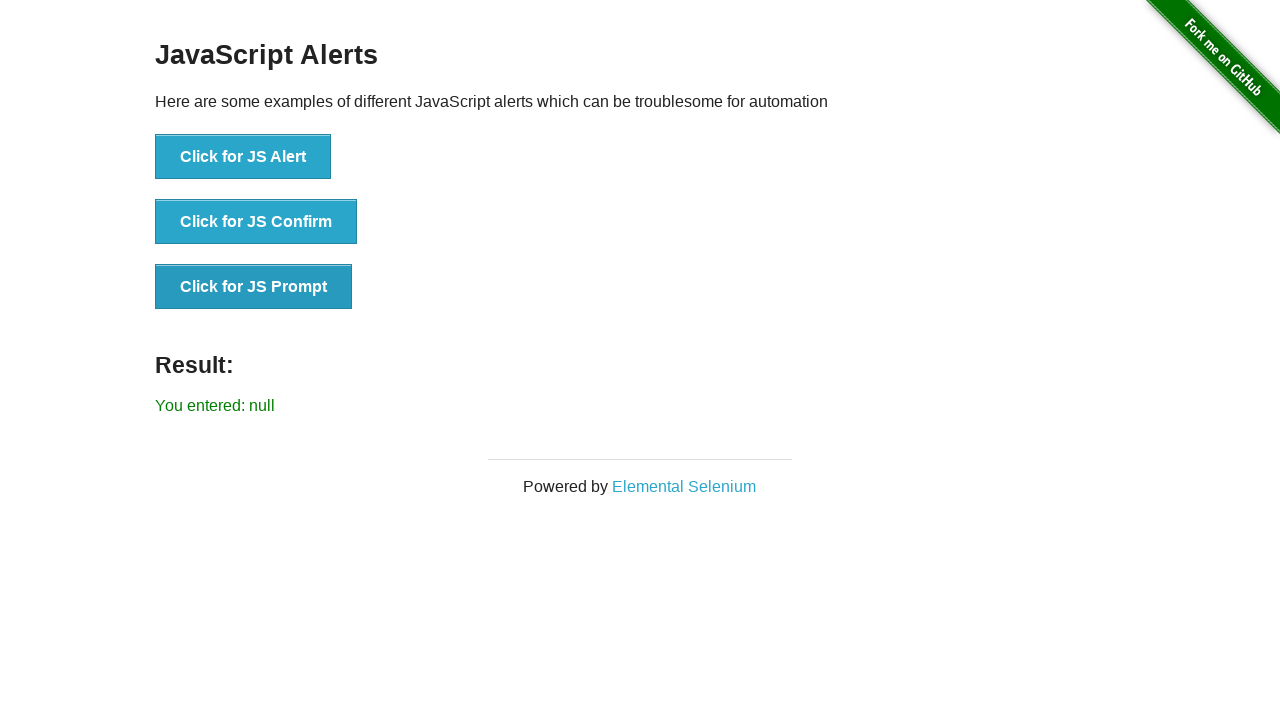

Result message element loaded
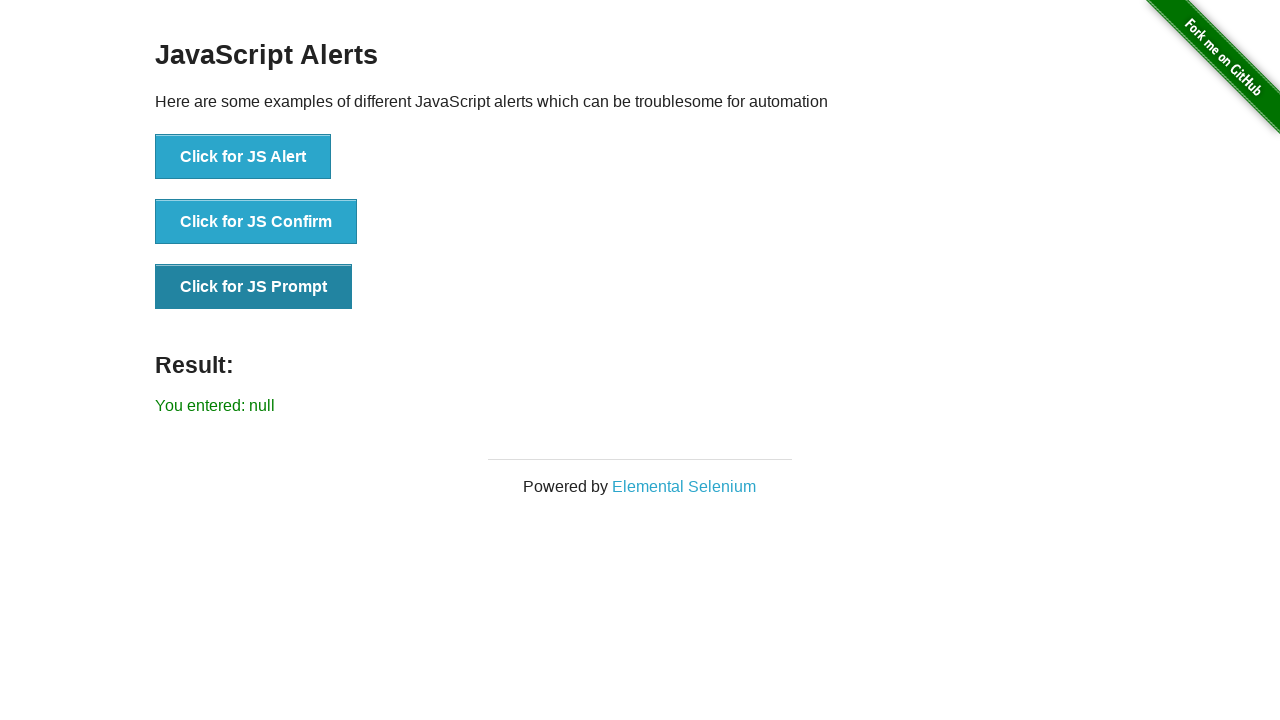

Retrieved result message text
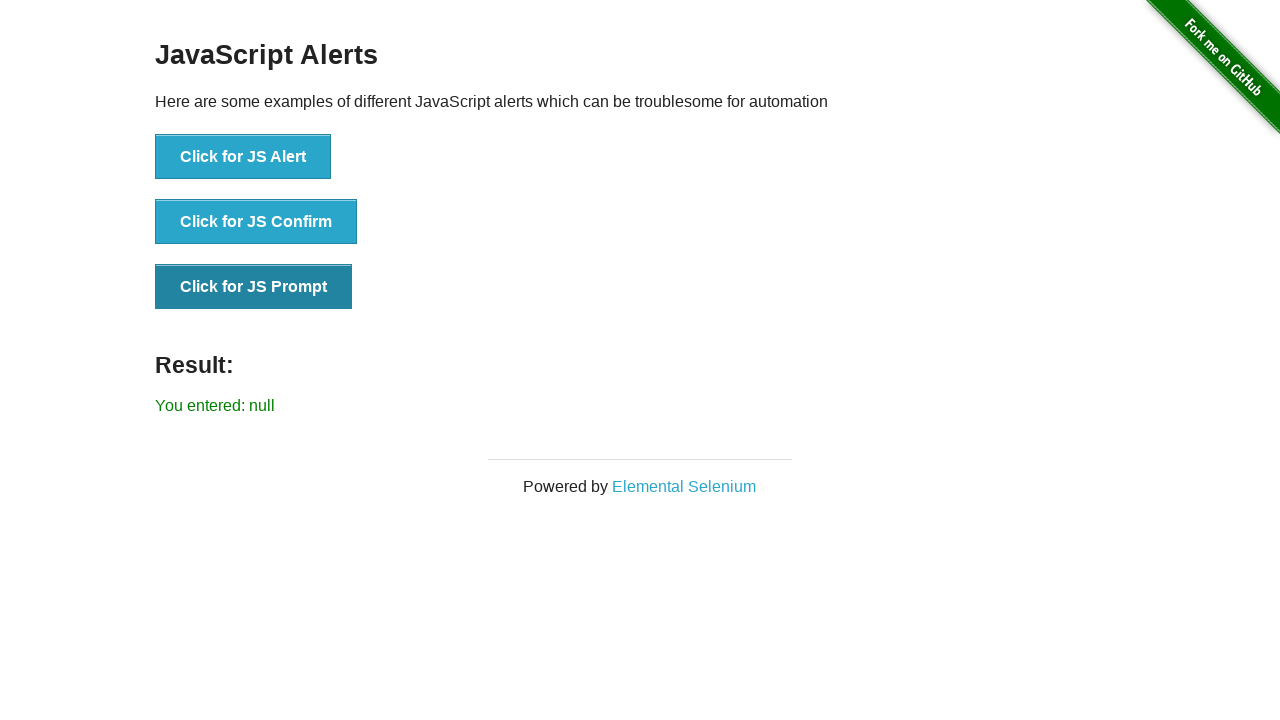

Verified that result message shows 'You entered: null'
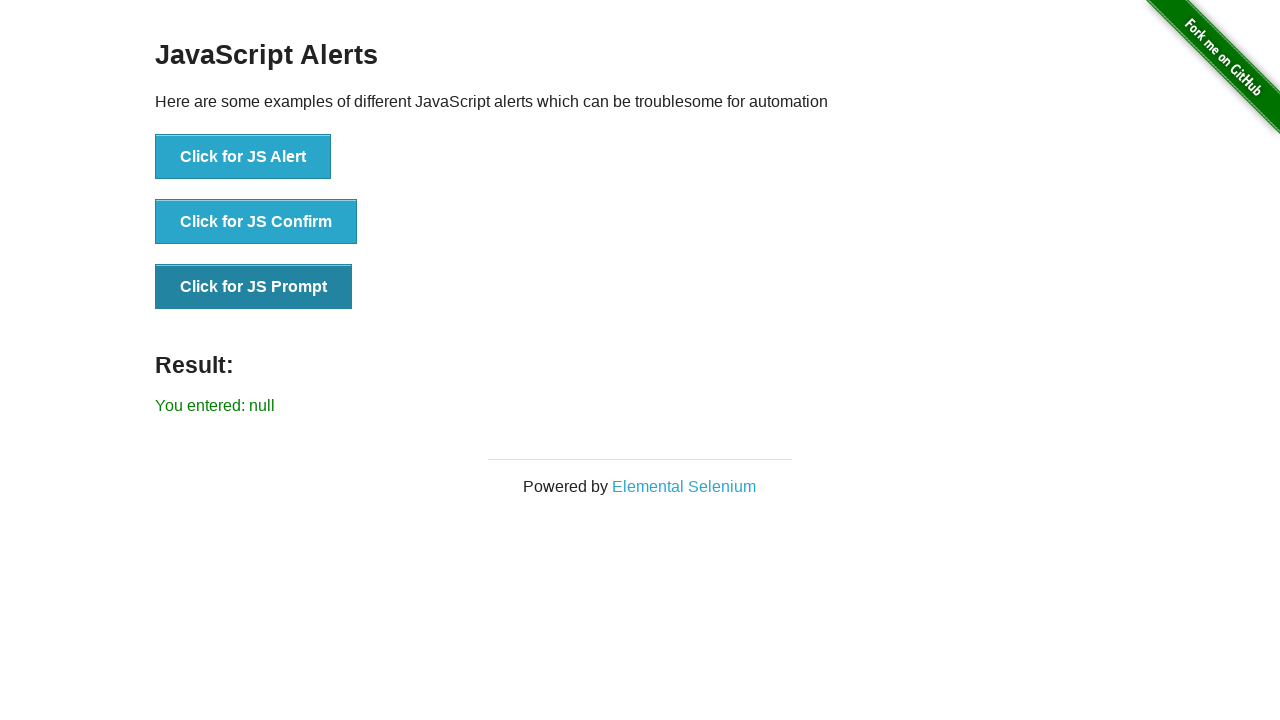

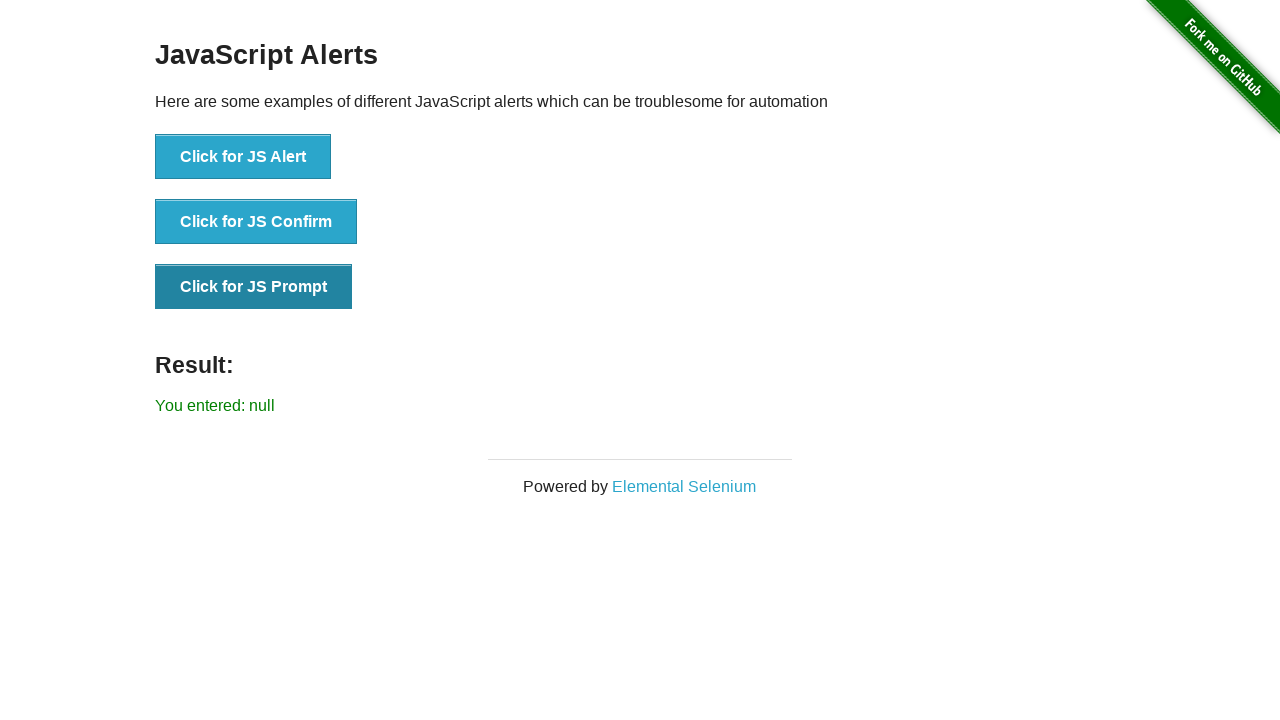